Tests double-click functionality on a button and verifies the success message

Starting URL: https://demoqa.com/buttons

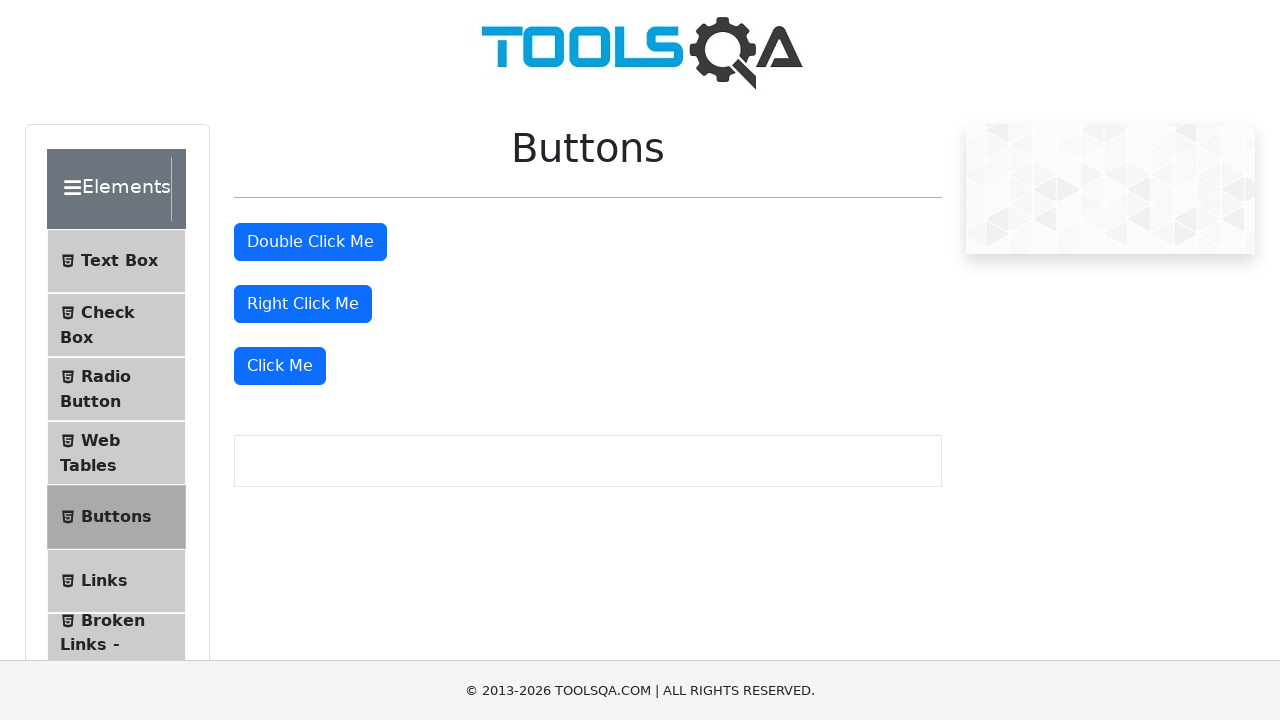

Double-clicked the double-click button at (310, 242) on #doubleClickBtn
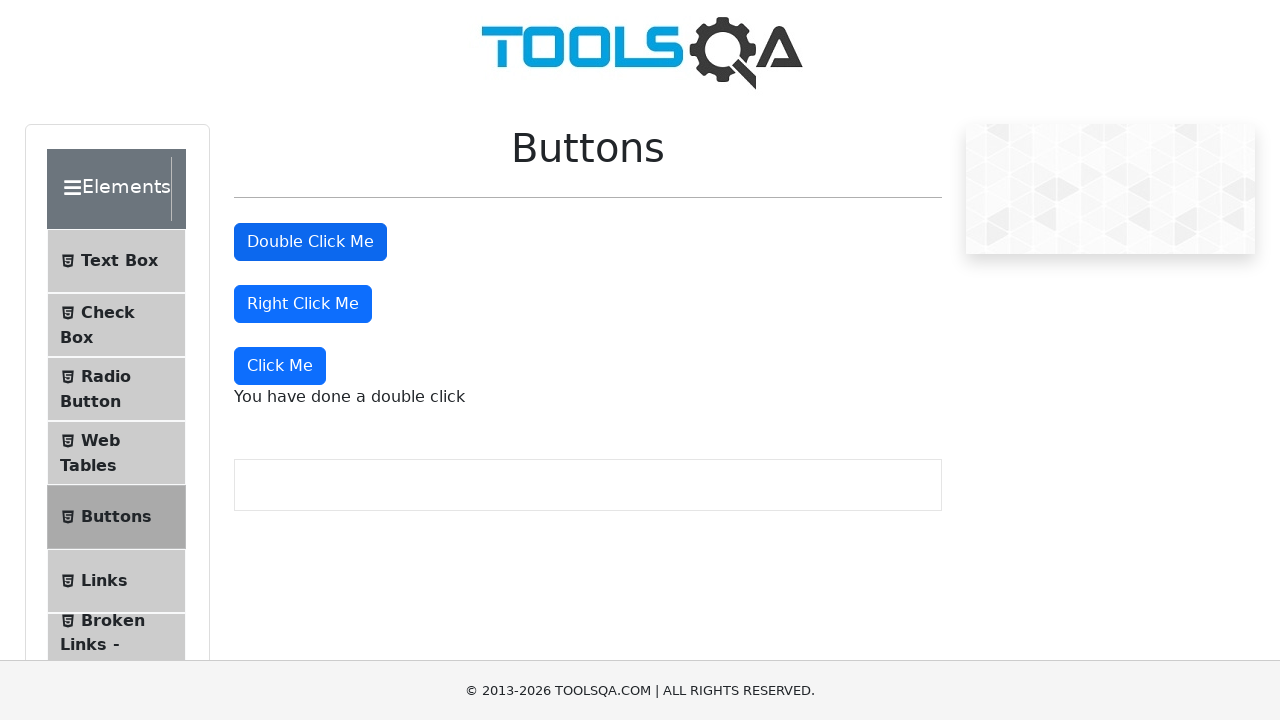

Retrieved double-click success message text
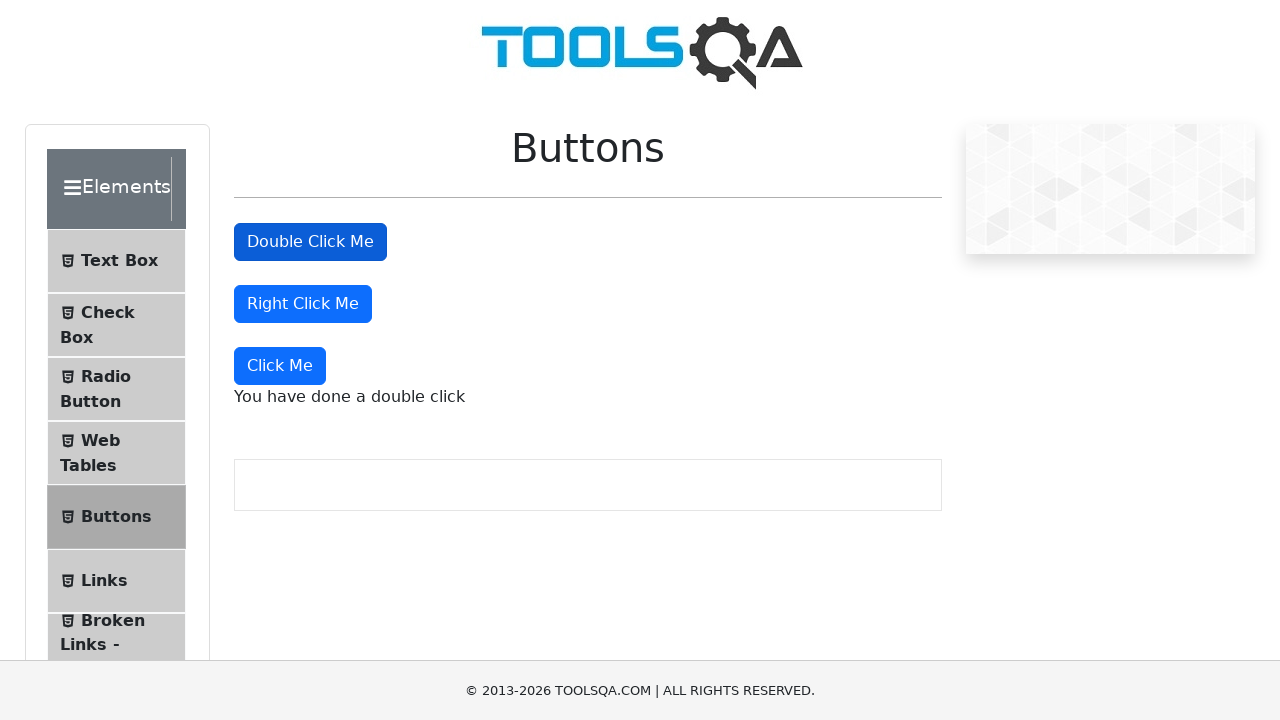

Verified success message contains 'You have done a double click'
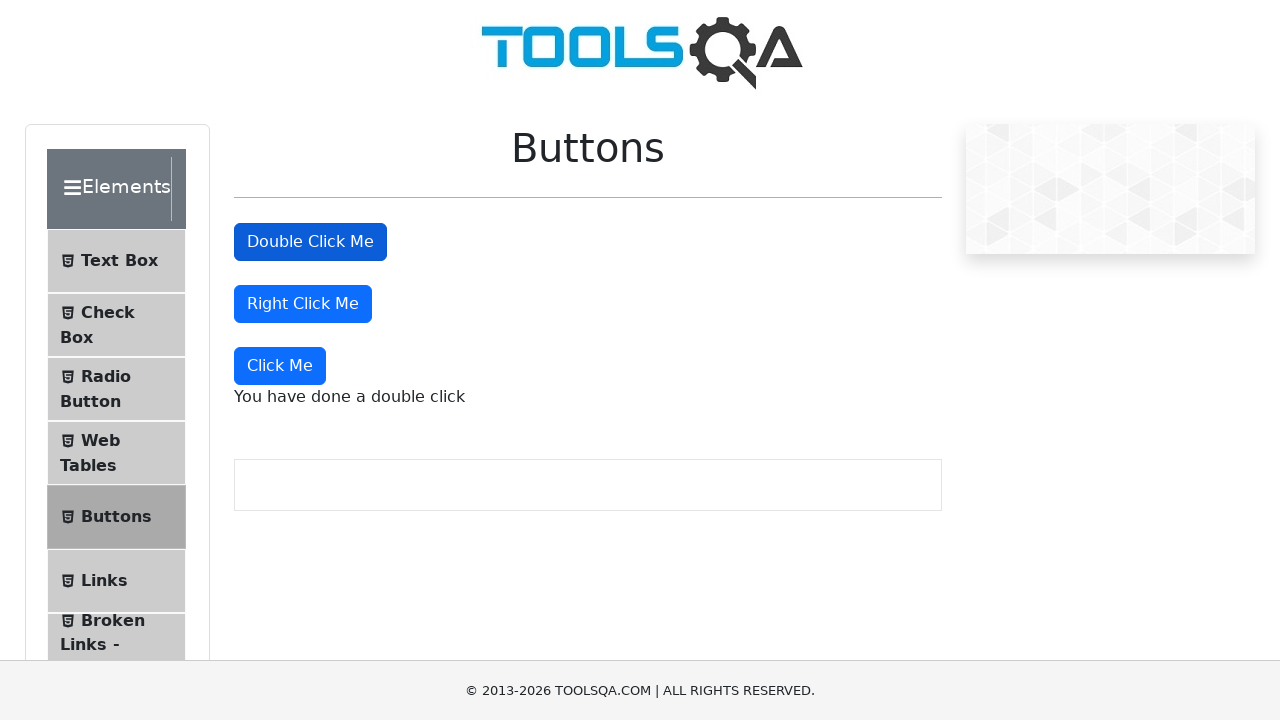

Printed button message: You have done a double click
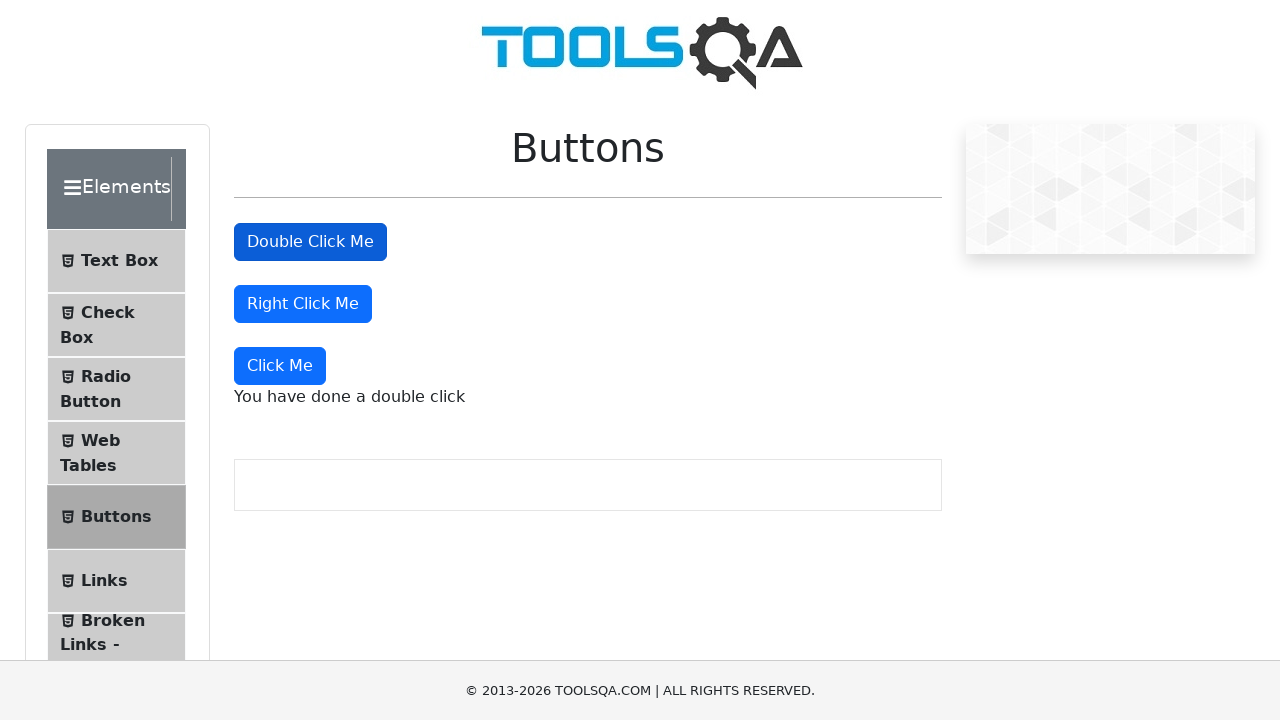

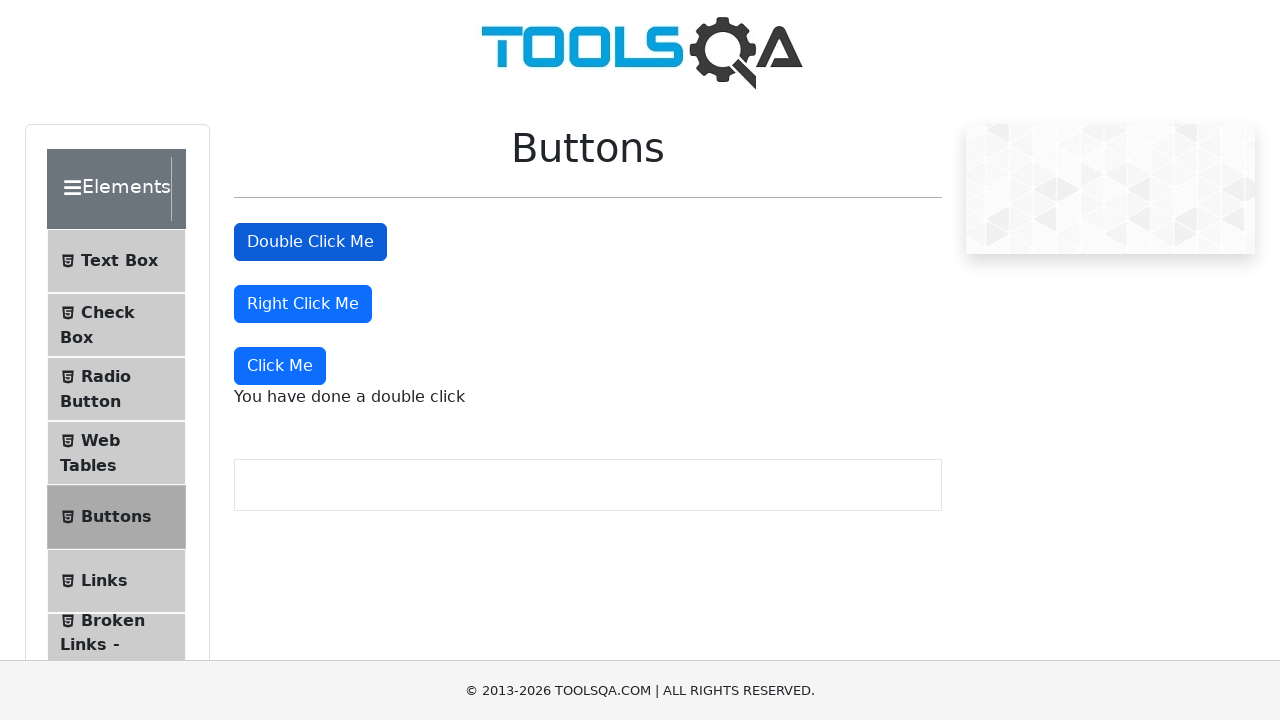